Tests that leading tabs and spaces are trimmed from todo text on save.

Starting URL: https://todomvc.com/examples/typescript-angular/#/

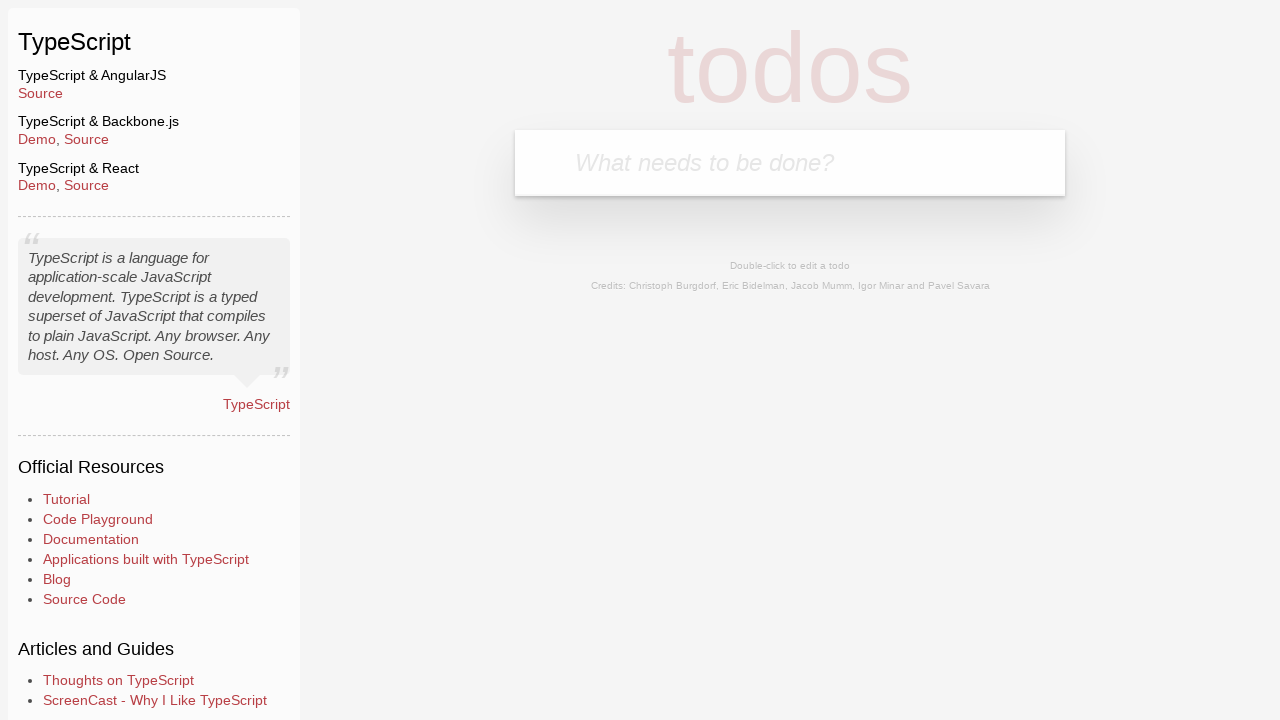

Filled new todo input with 'Lorem' on .new-todo
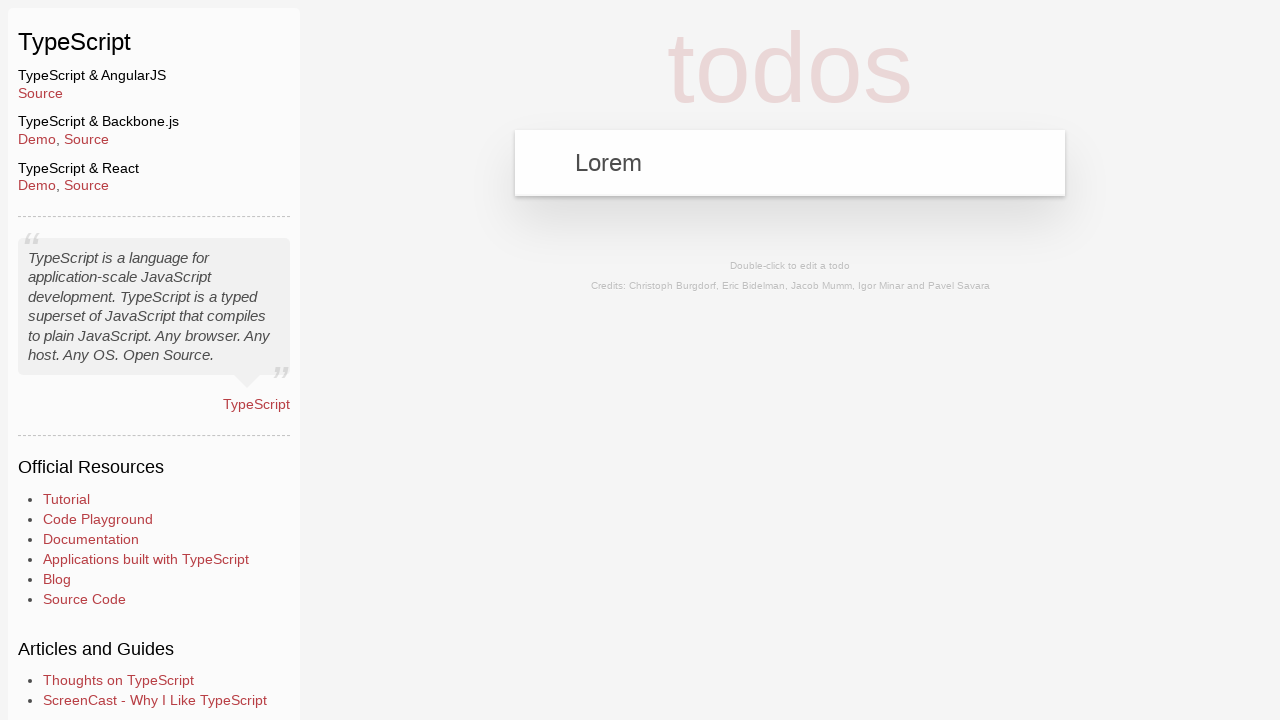

Pressed Enter to create new todo on .new-todo
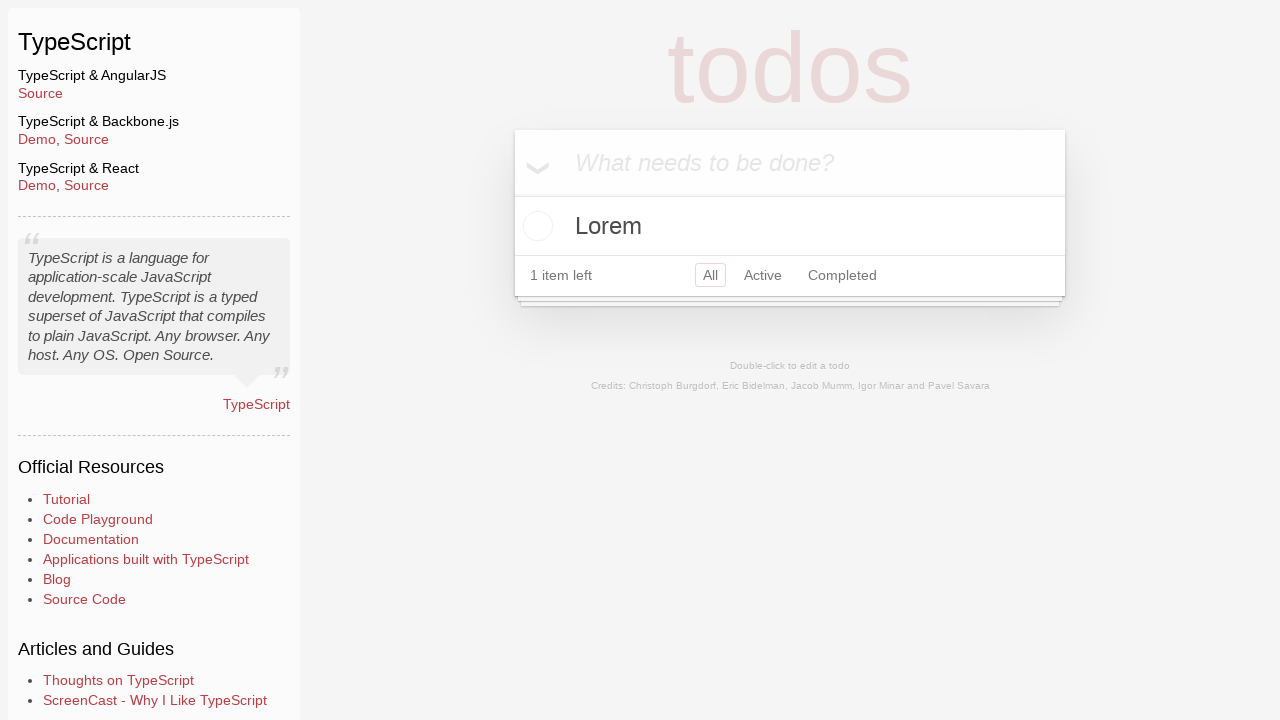

Double-clicked todo to enter edit mode at (790, 226) on text=Lorem
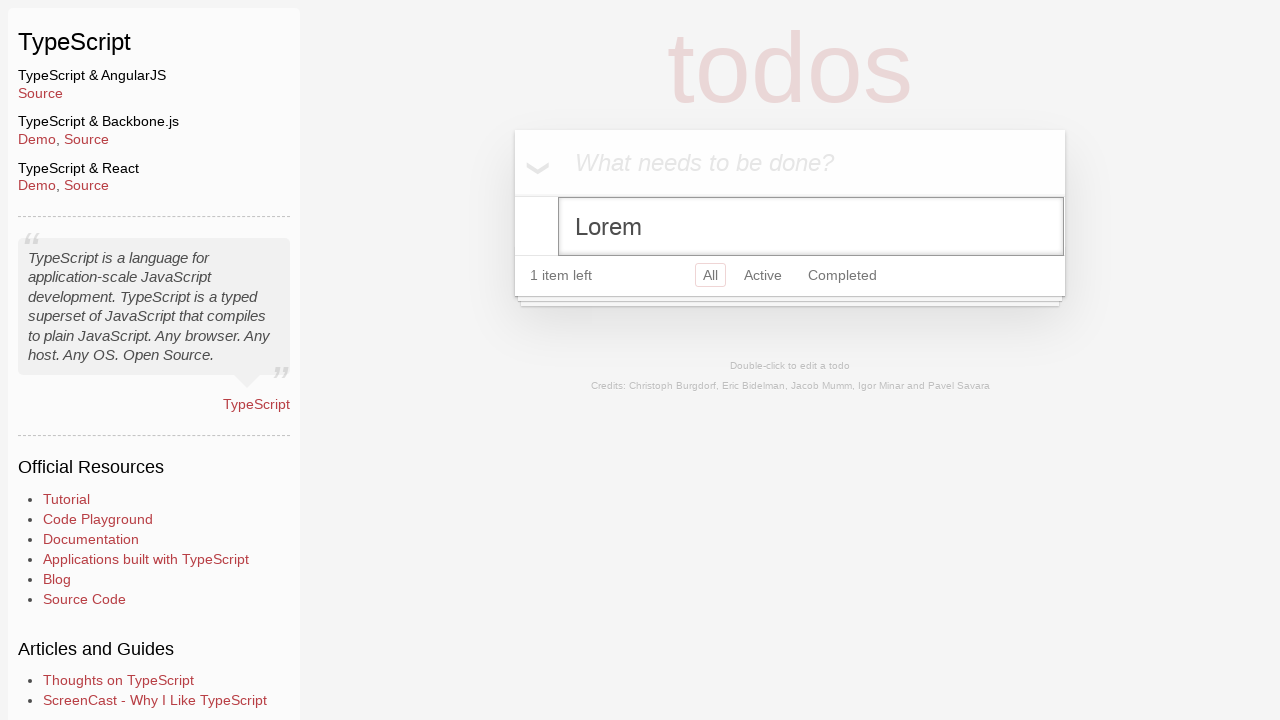

Filled edit field with text containing leading tabs and spaces on .edit
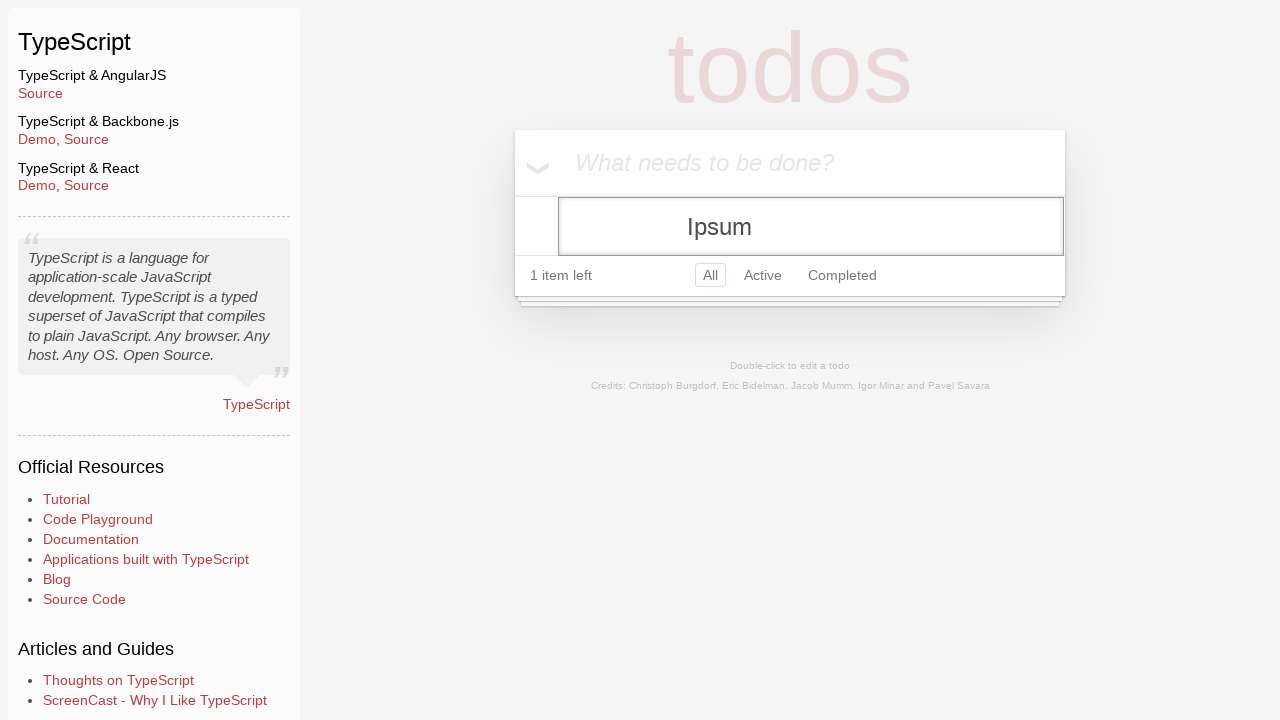

Clicked body to save todo changes at (640, 261) on body
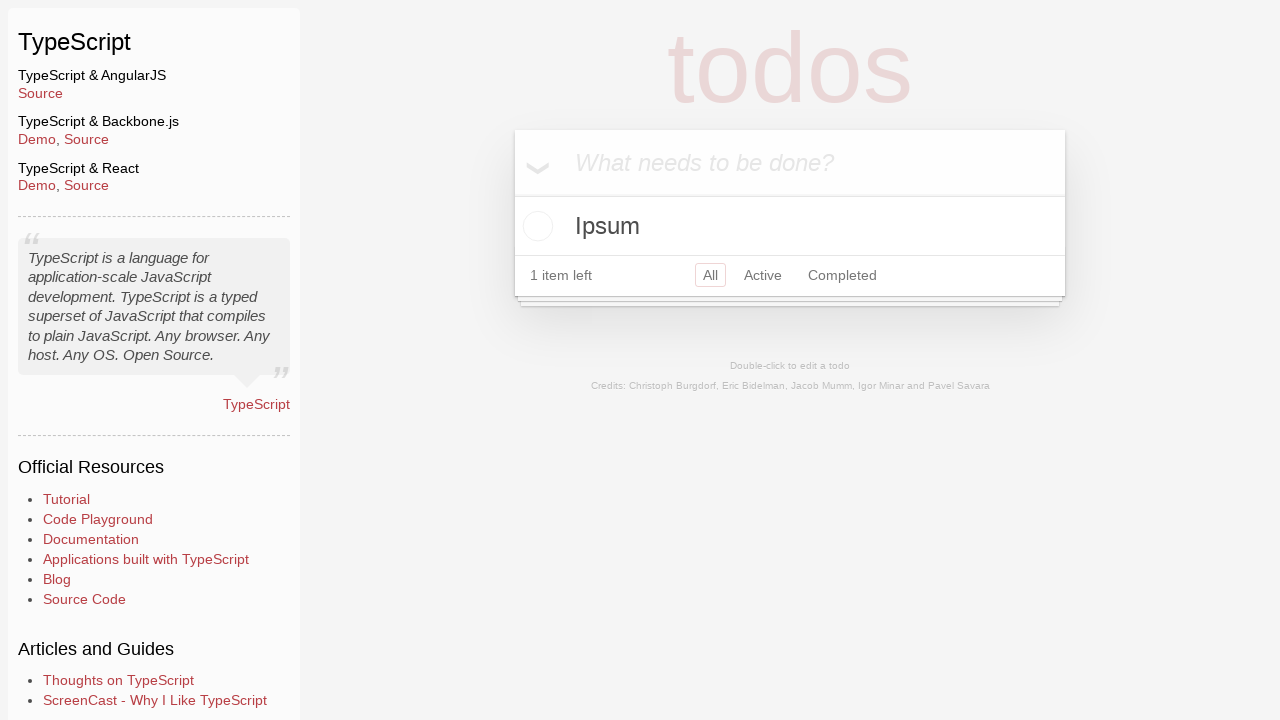

Verified that leading tabs and spaces were trimmed from todo text
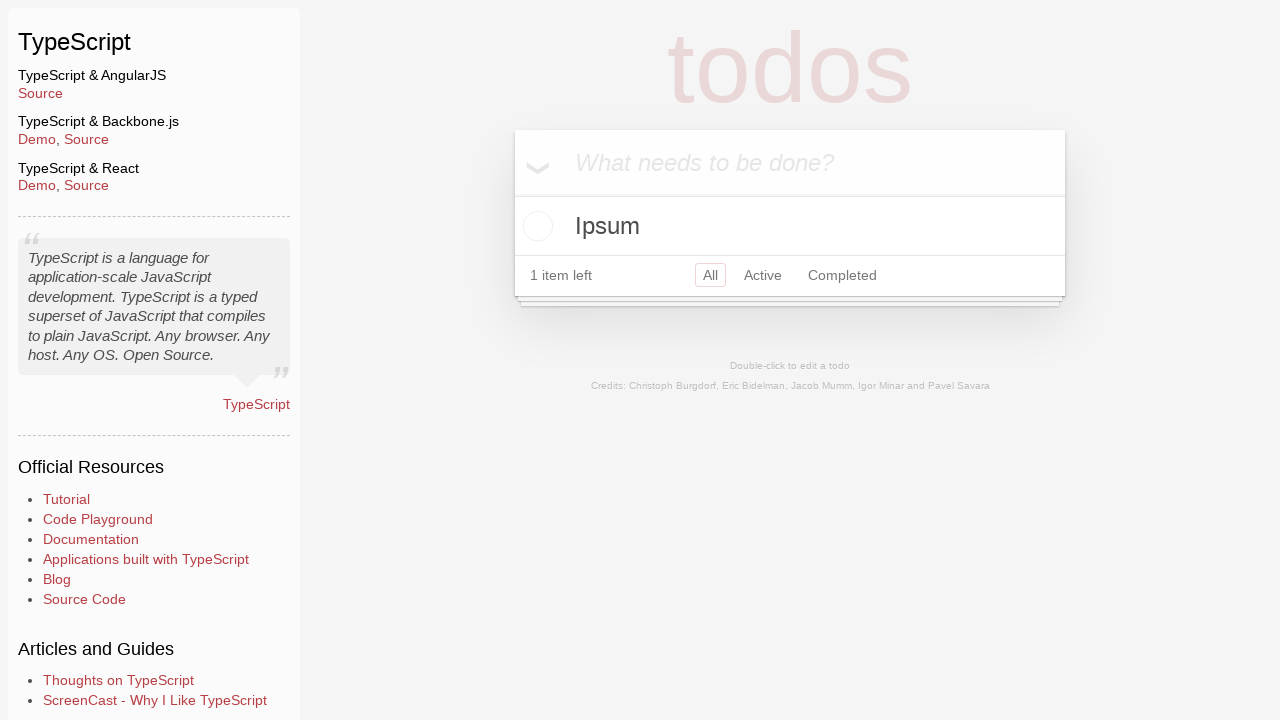

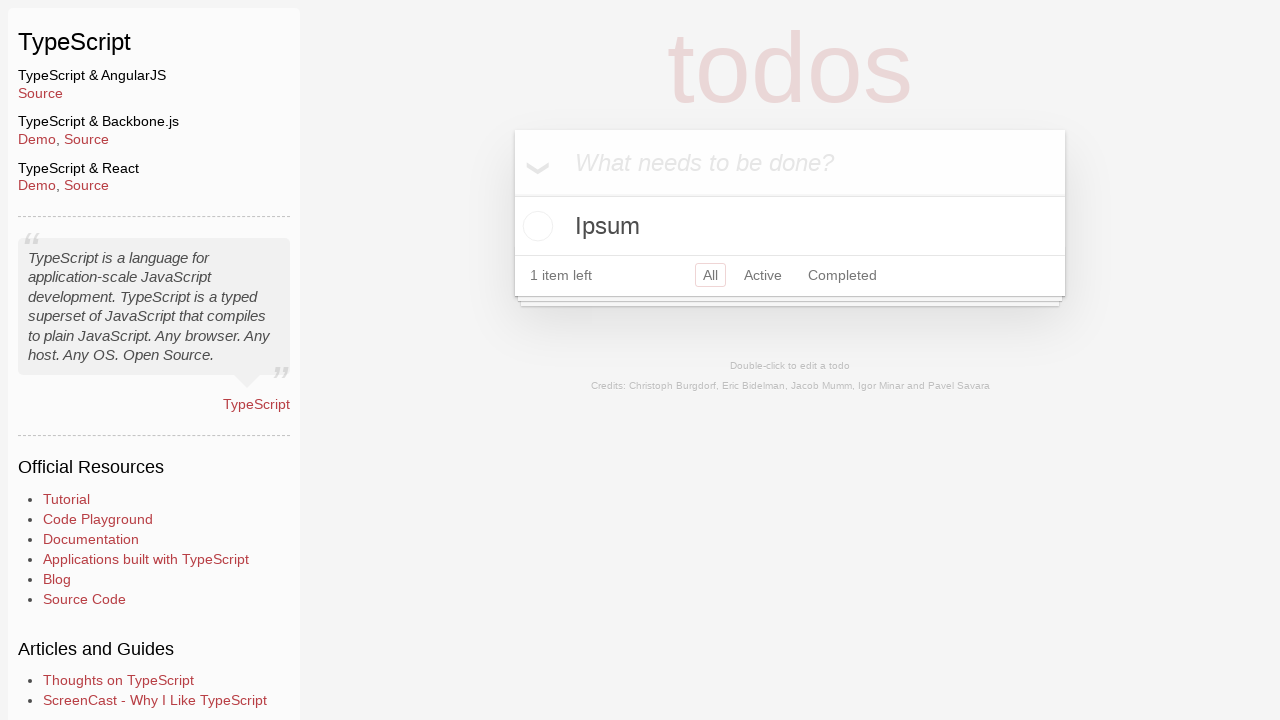